Navigates to SpaceX shop, clicks on a header button, and enters a search query in the search input field

Starting URL: https://shop.spacex.com

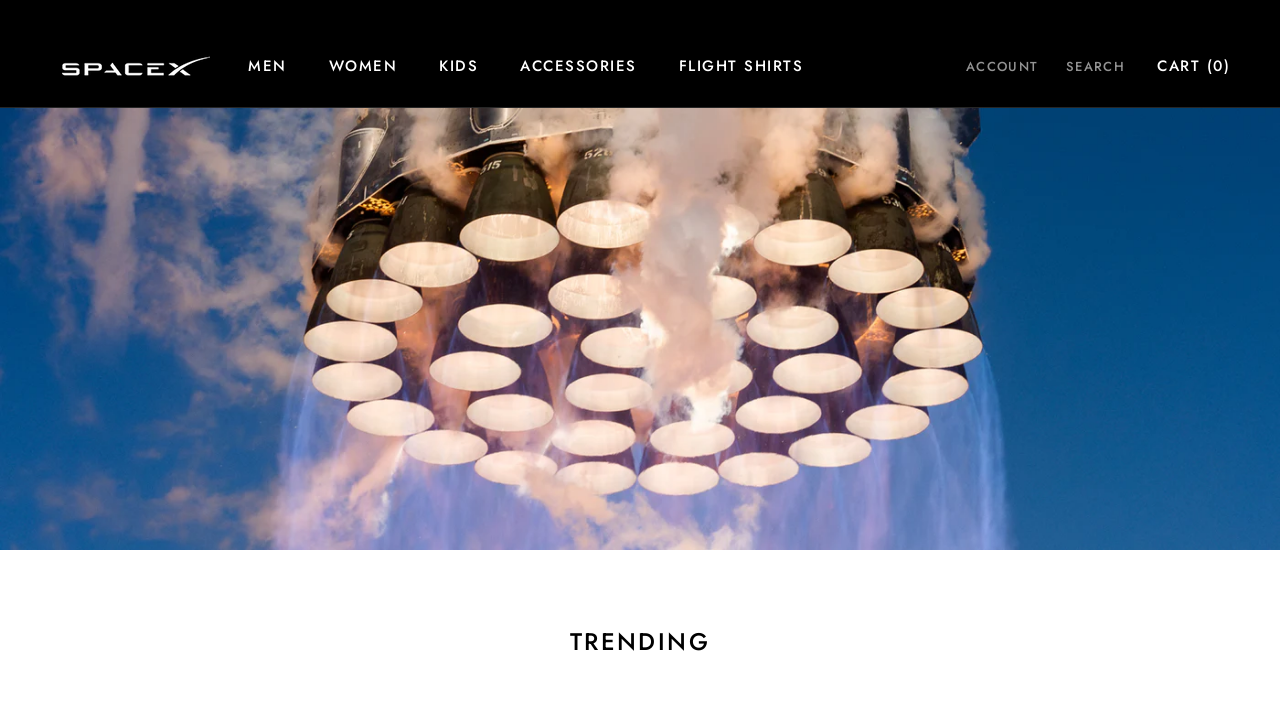

Clicked header button to open search at (1096, 66) on button.Heading.Link.Link--primary.Text--subdued.u-h8
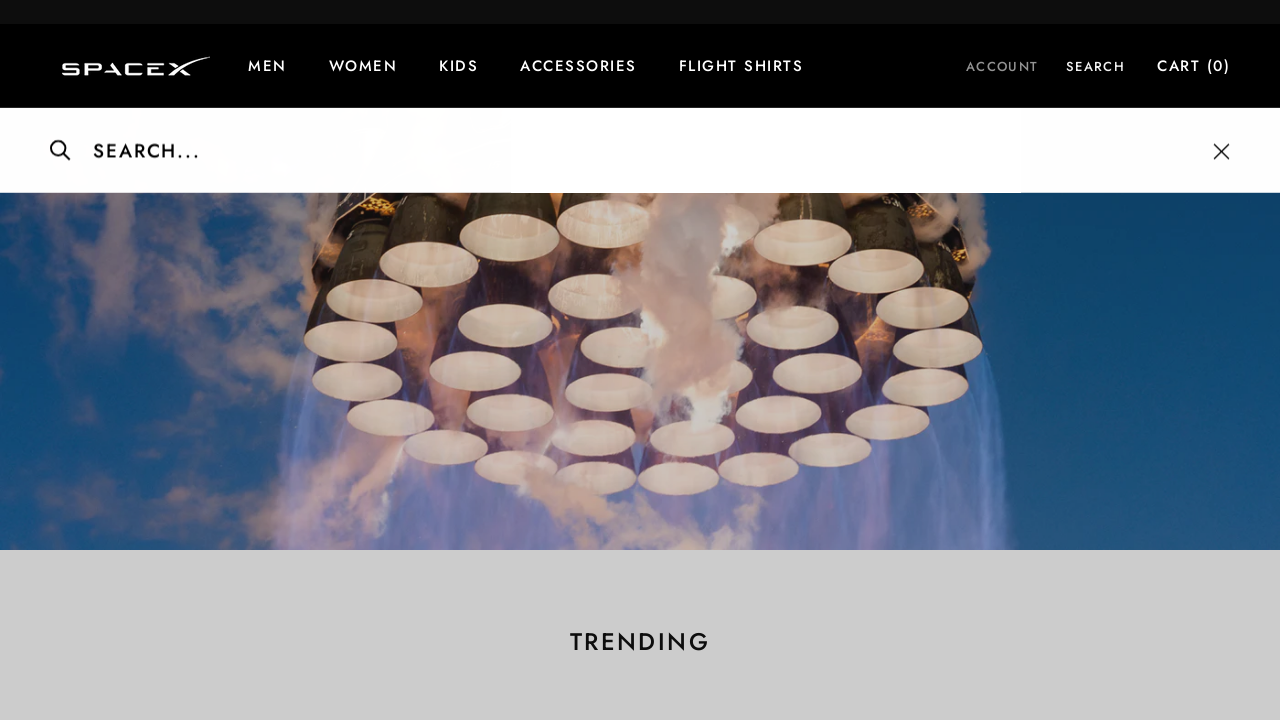

Entered 'rocket hoodie' in search input field on input#search-input
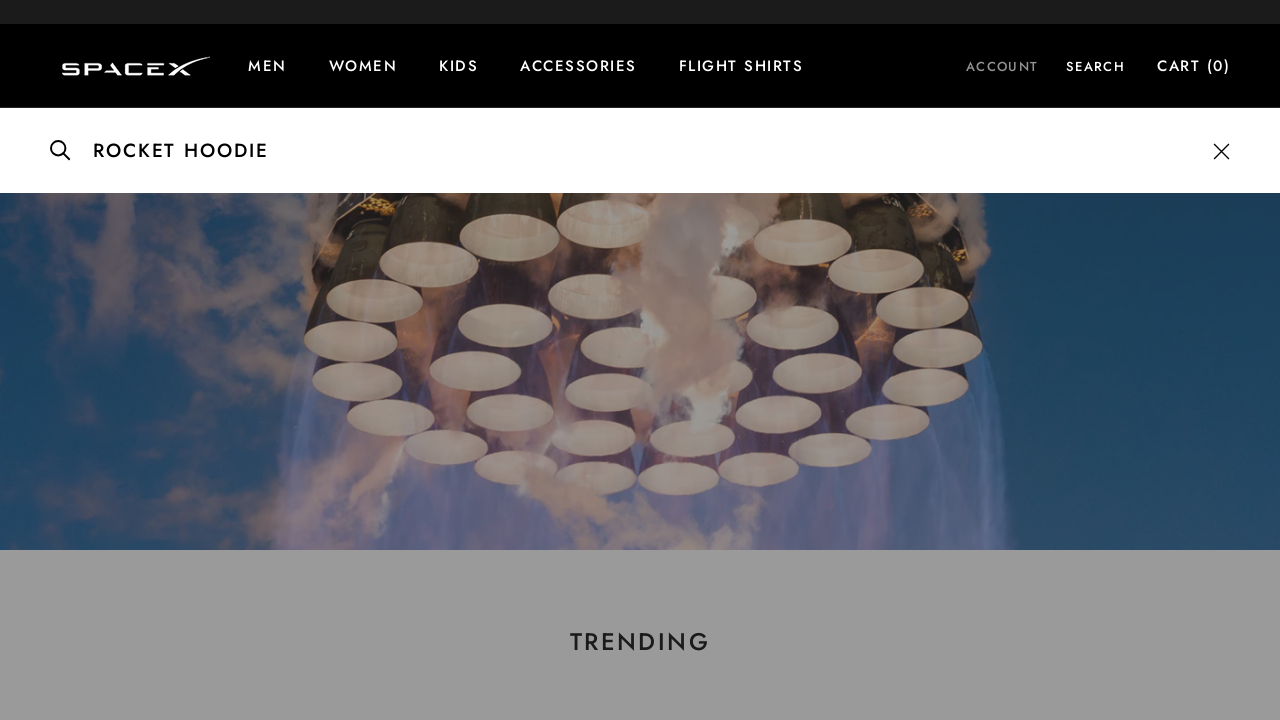

Waited for search results to load
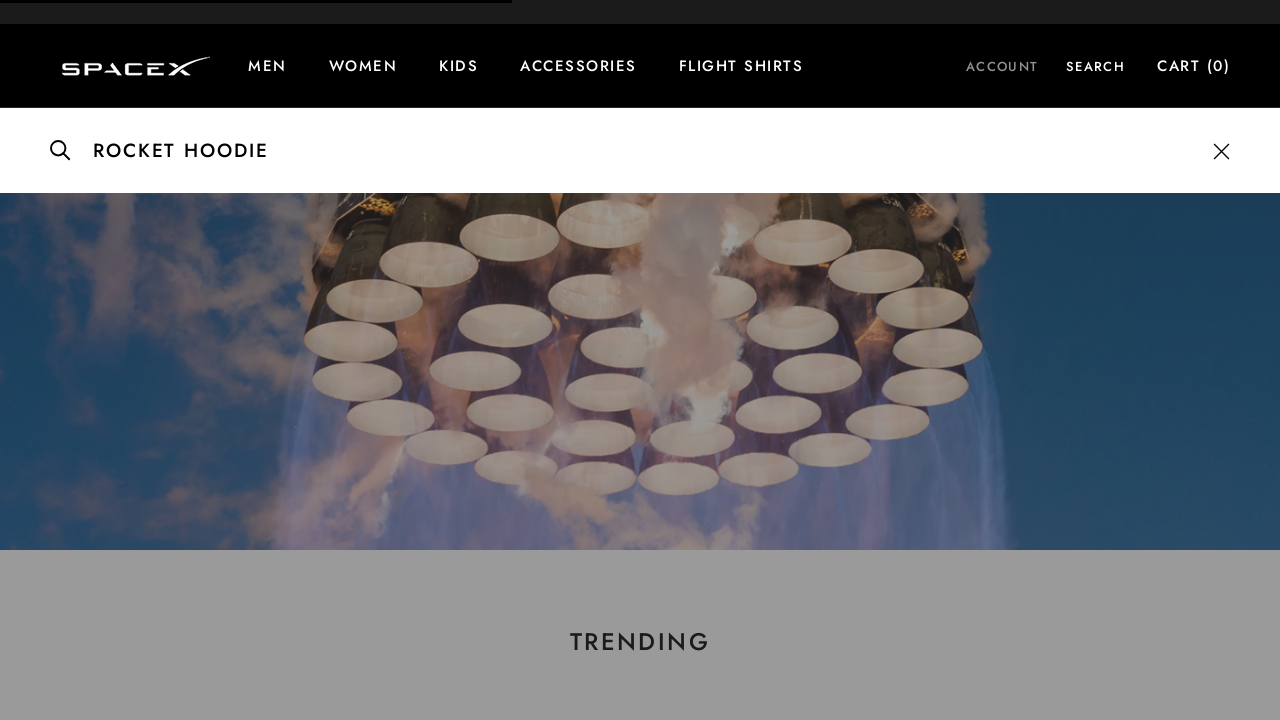

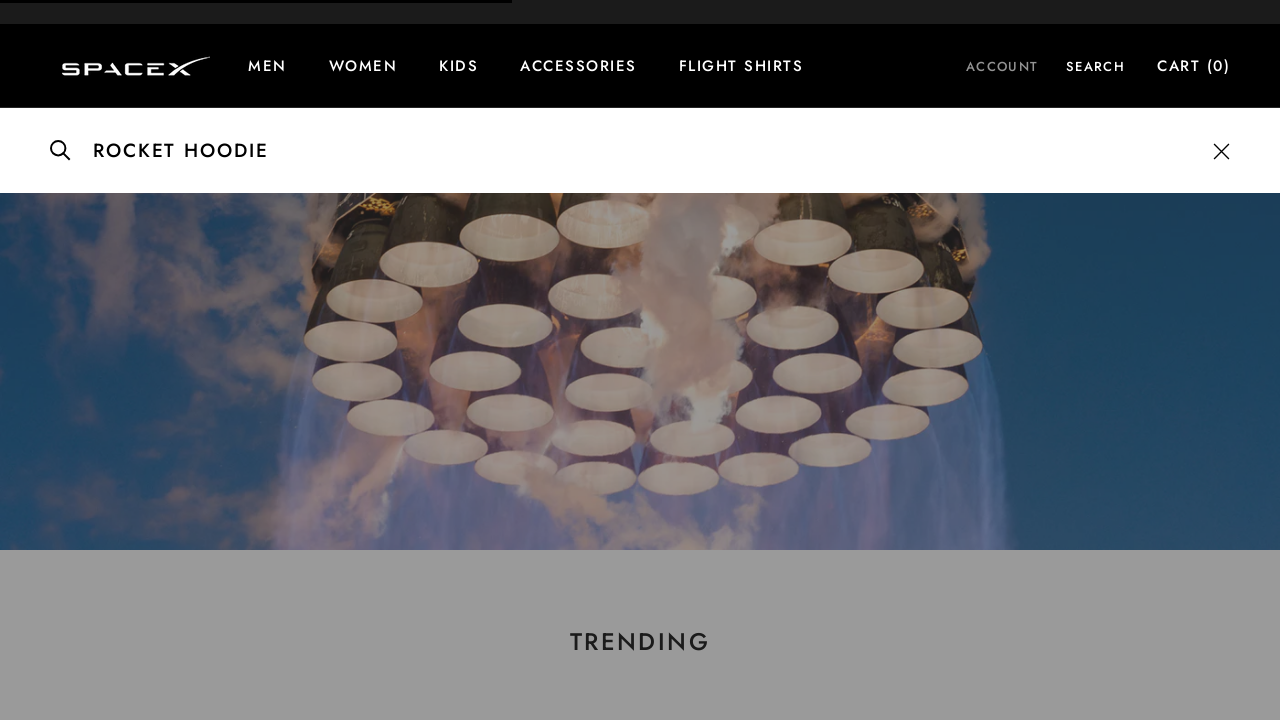